Tests dynamic dropdown selection using parent-child relationship to select departure and destination cities

Starting URL: https://rahulshettyacademy.com/dropdownsPractise/

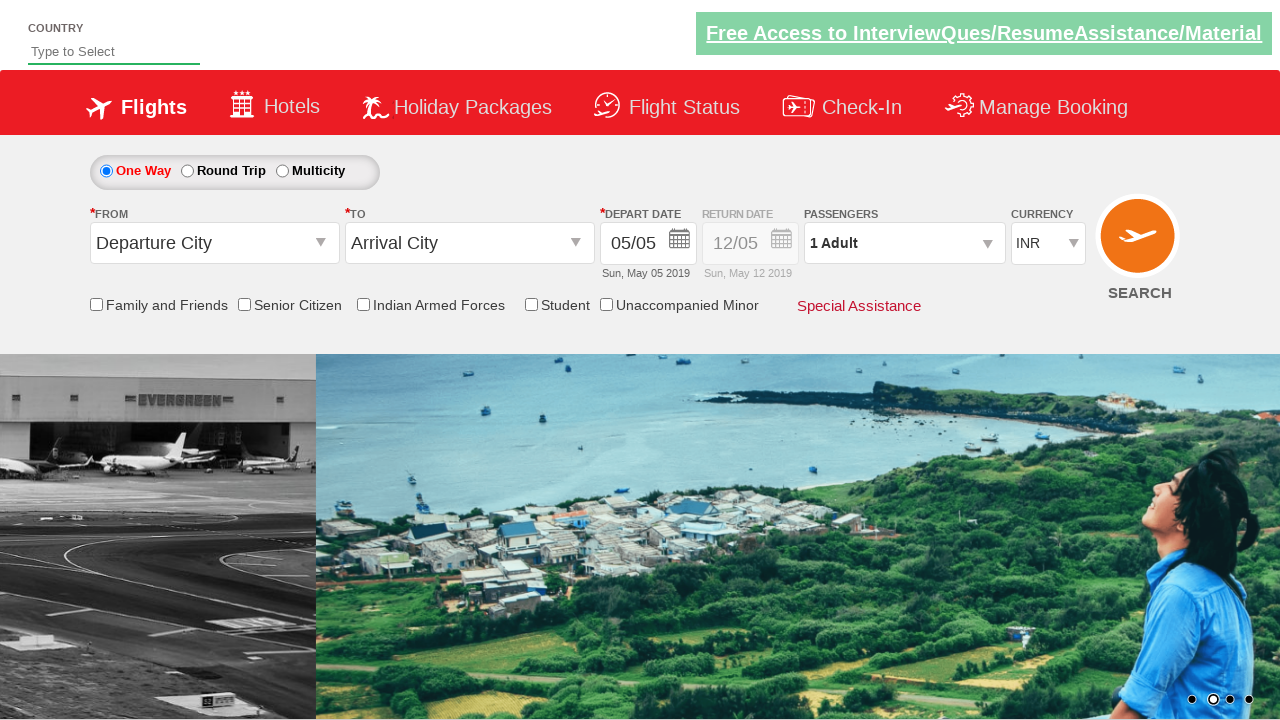

Clicked on departure city input field at (214, 243) on input[value='Departure City']
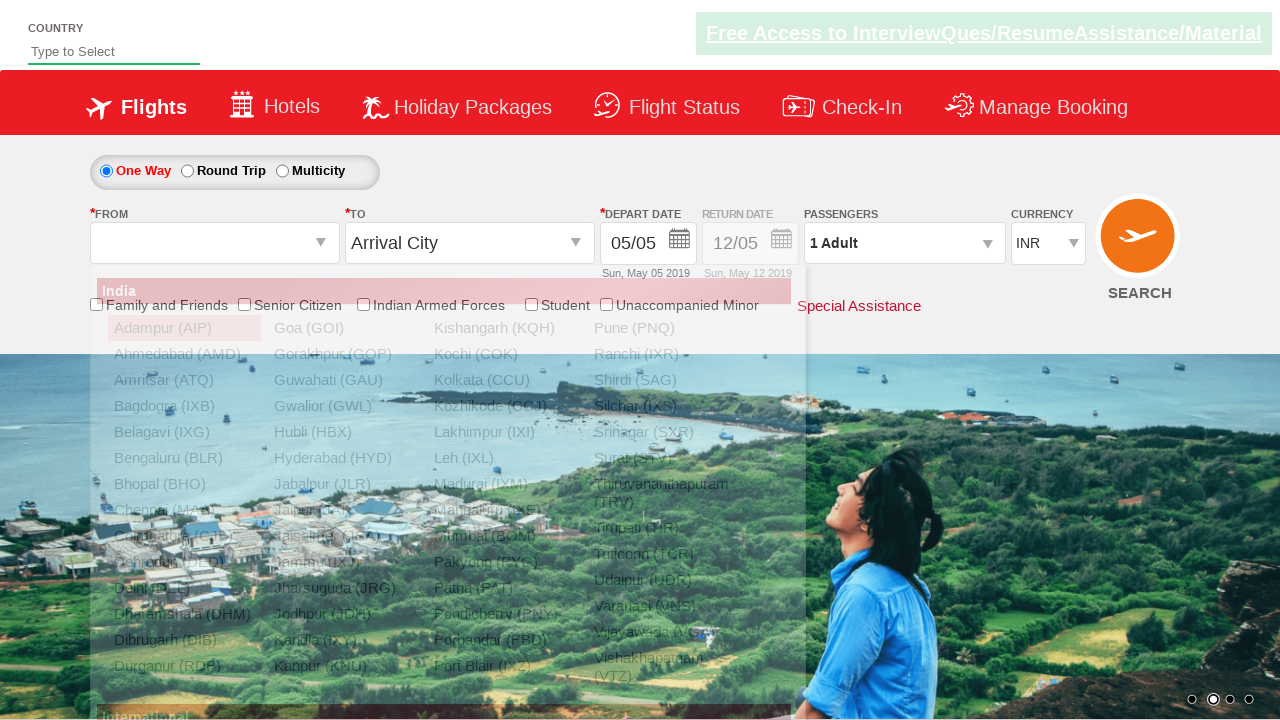

Selected Bengaluru (BLR) as departure city from parent-child dropdown at (184, 458) on #glsctl00_mainContent_ddl_originStation1_CTNR a:text(' Bengaluru (BLR)')
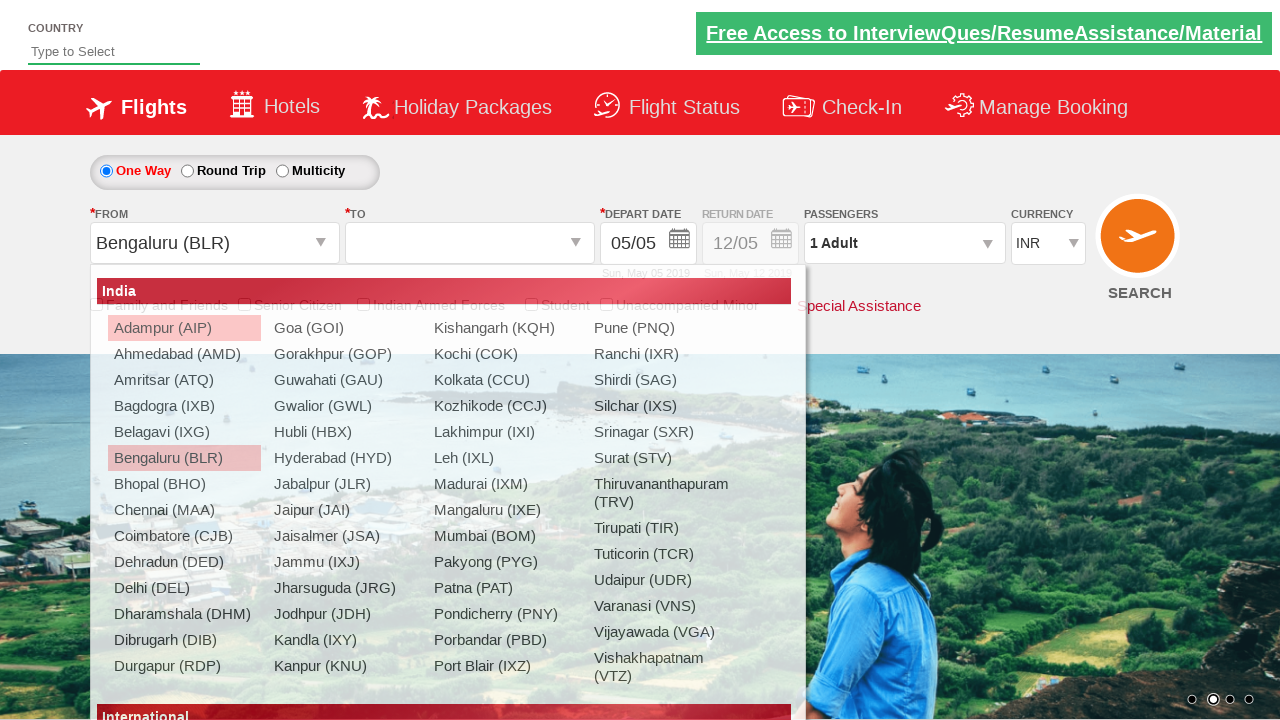

Selected Chennai (MAA) as destination city from parent-child dropdown at (439, 484) on #glsctl00_mainContent_ddl_destinationStation1_CTNR a[value='MAA']
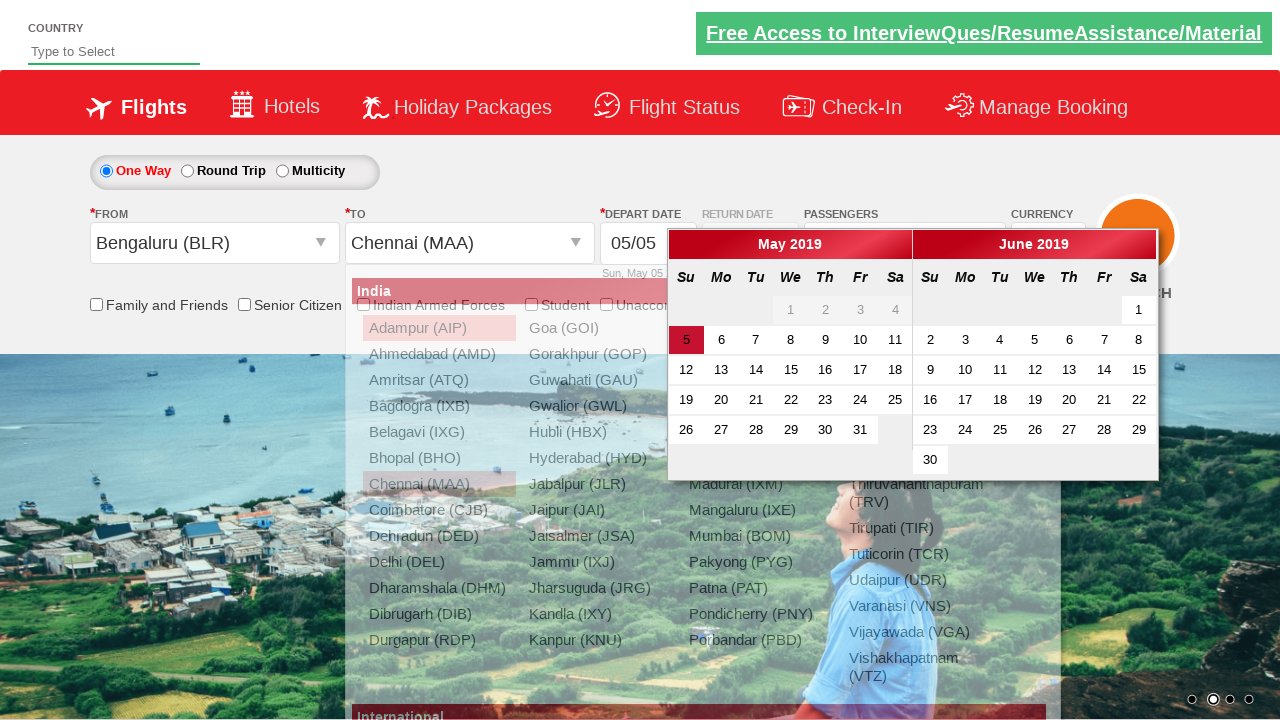

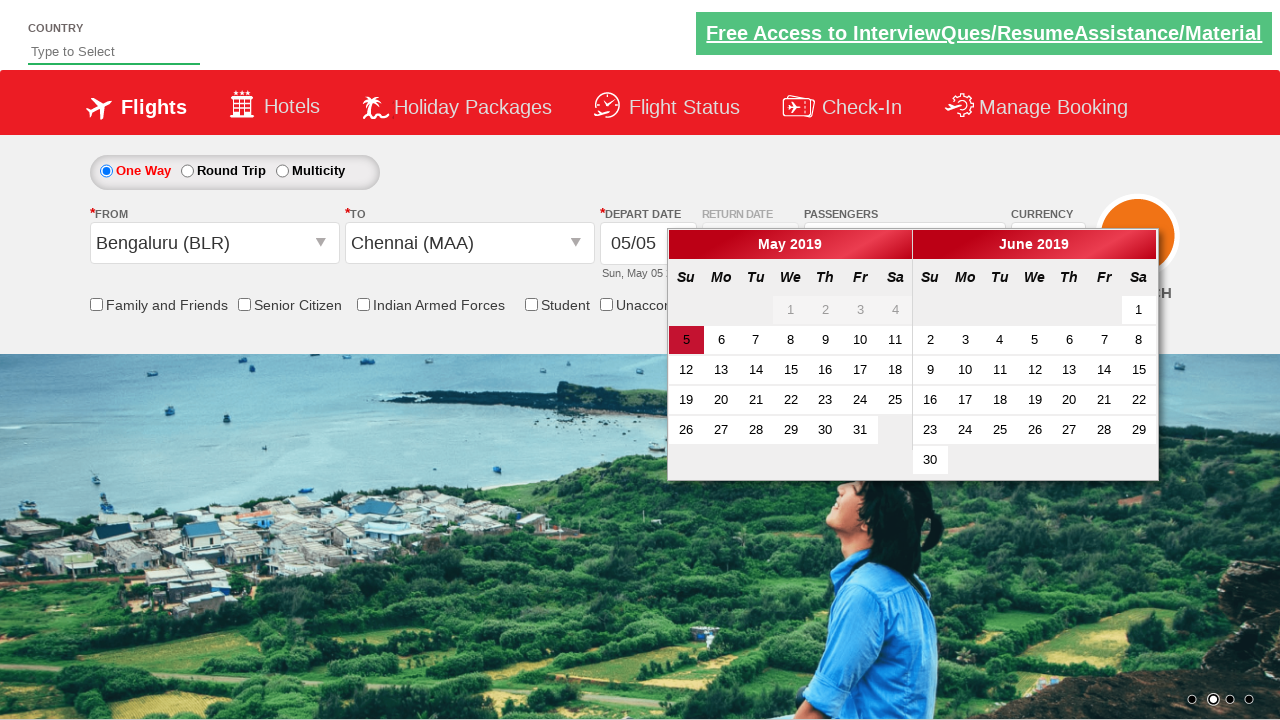